Tests multi-tab handling by clicking a button that opens a new window, then switches to the new tab

Starting URL: https://rahulshettyacademy.com/AutomationPractice/

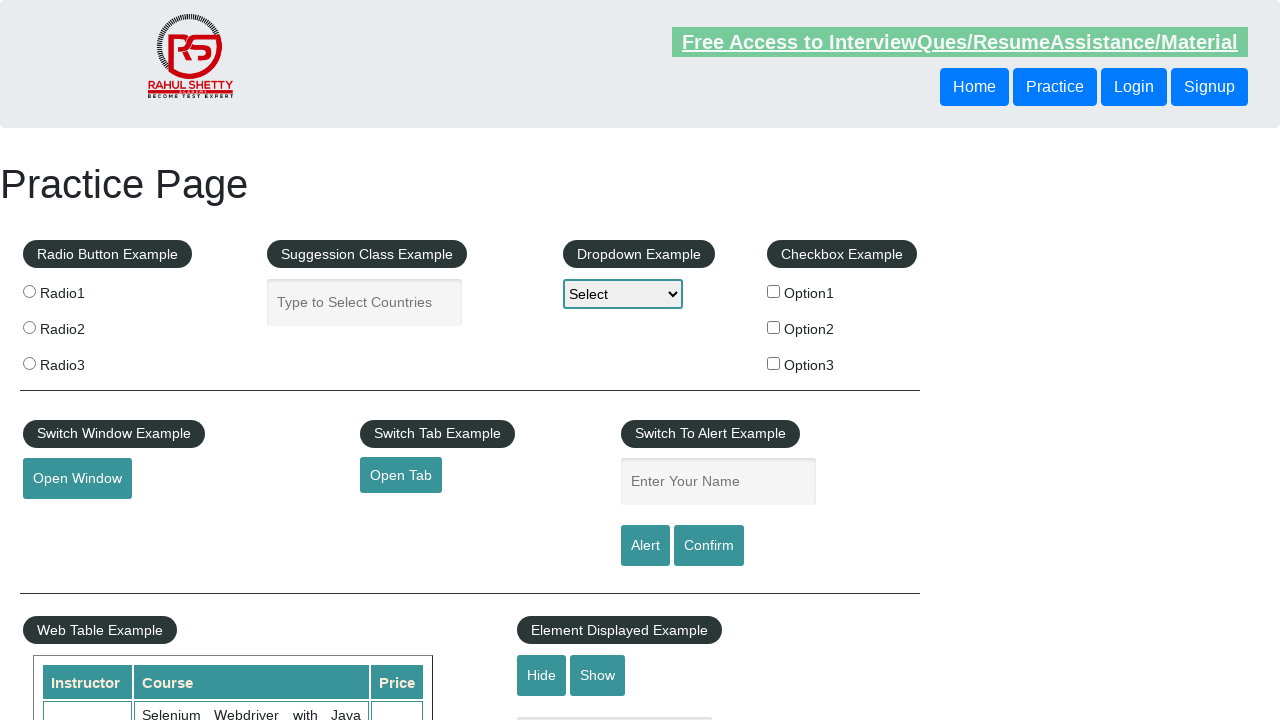

Waited for page to load (domcontentloaded)
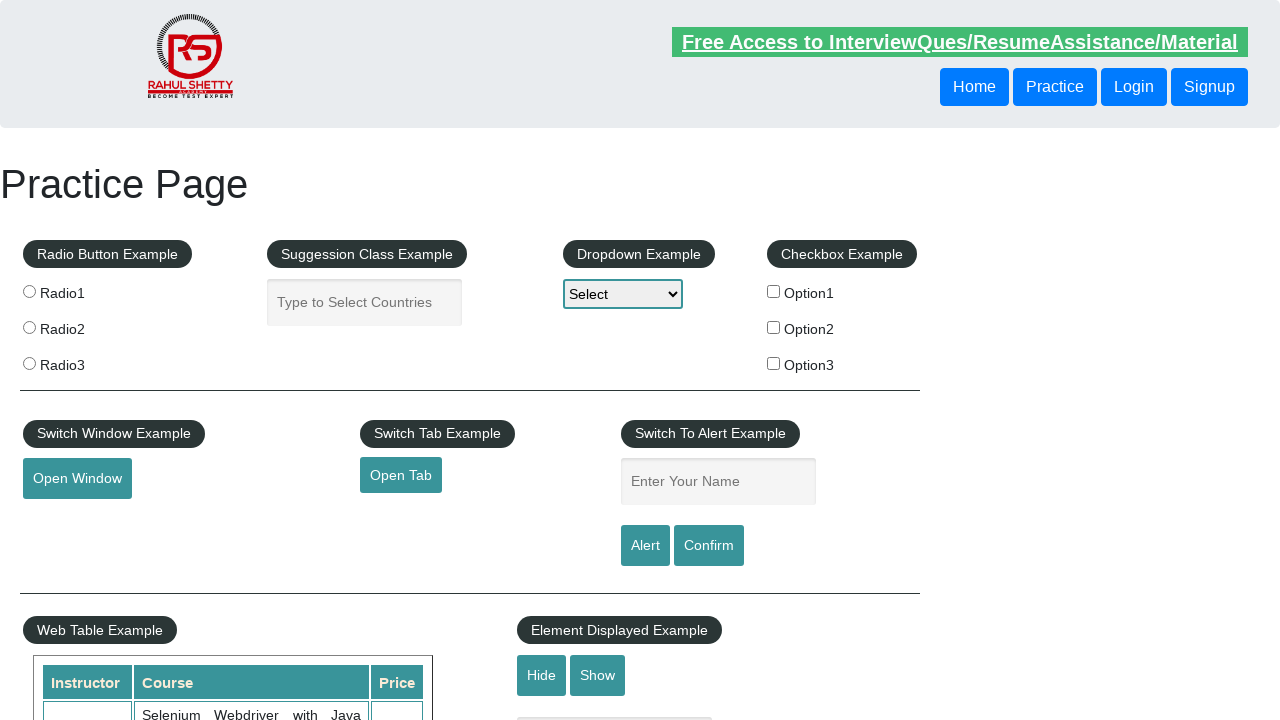

Clicked button to open new window at (77, 479) on #openwindow
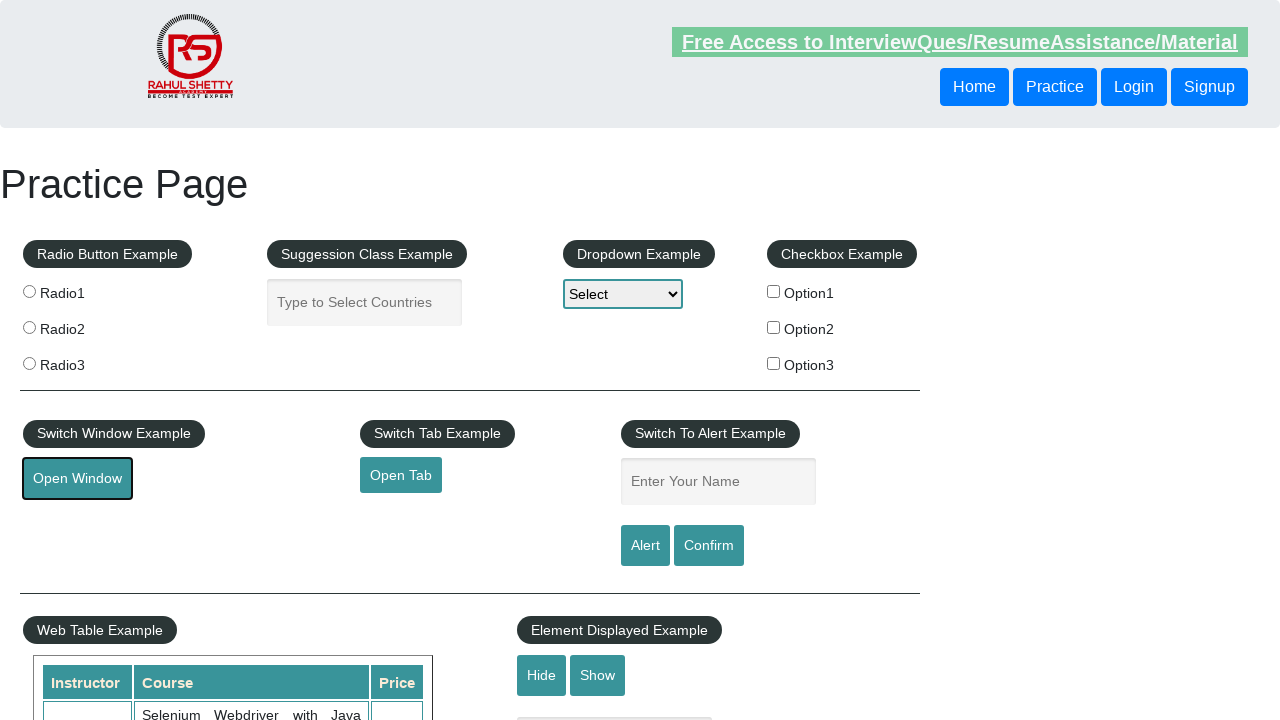

New tab loaded (domcontentloaded)
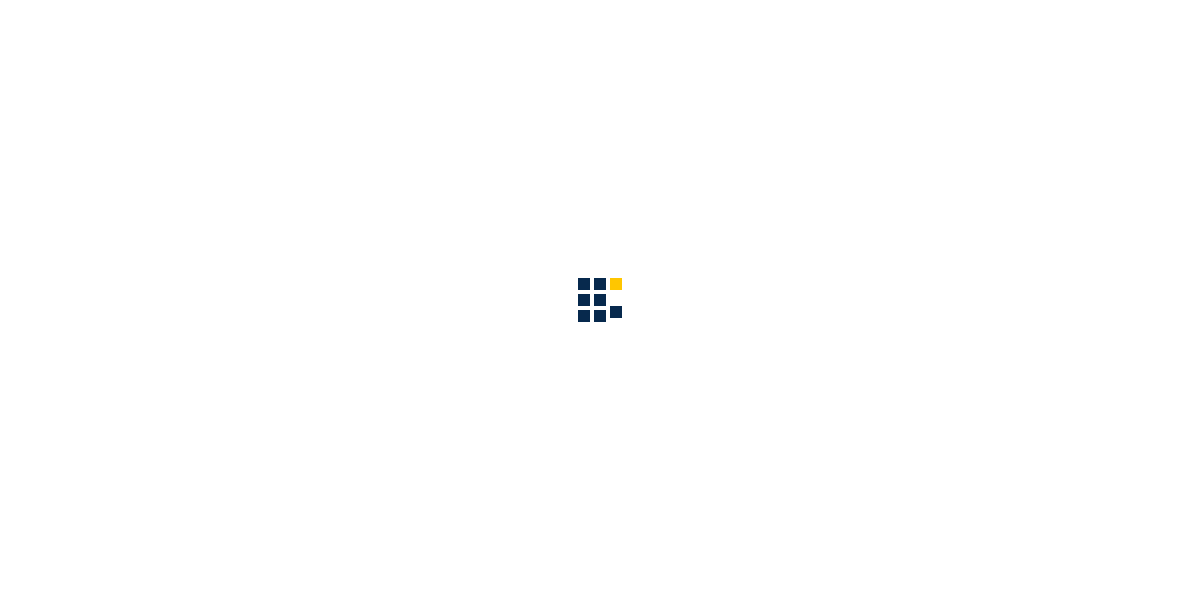

New page title: QAClick Academy - A Testing Academy to Learn, Earn and Shine
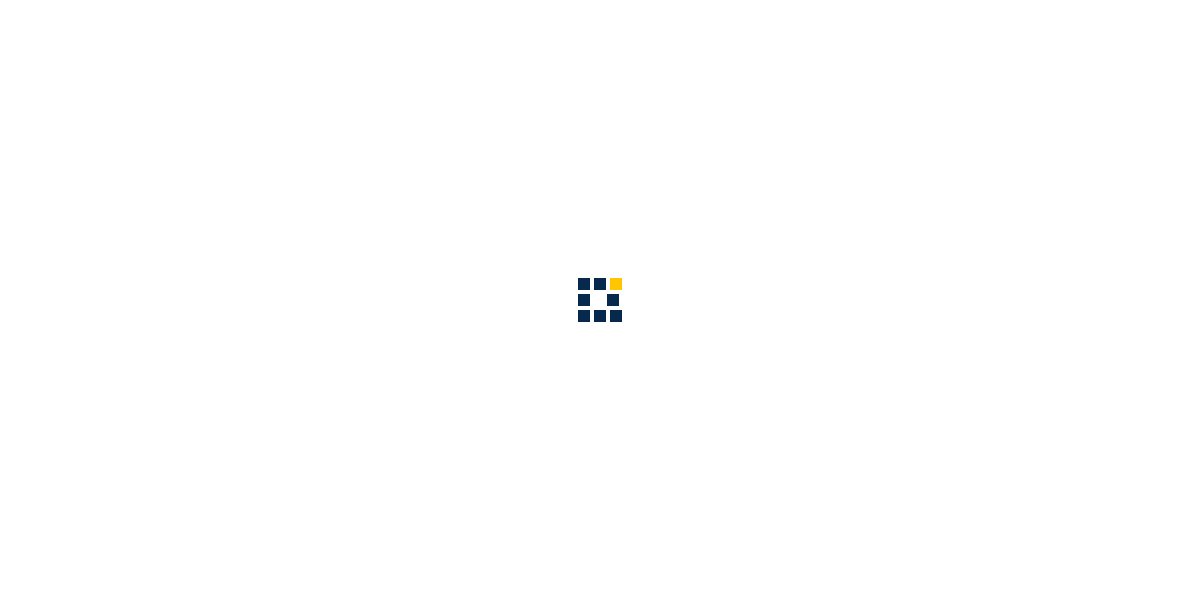

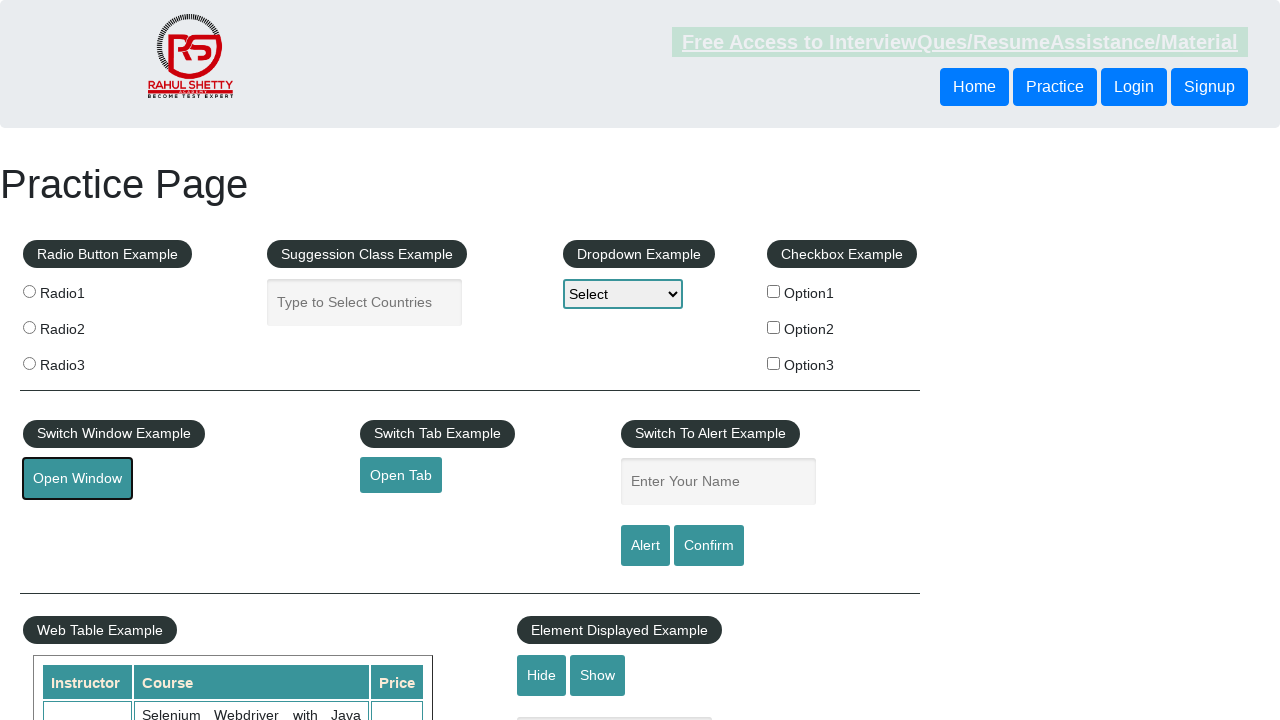